Tests alert popup handling by triggering an alert, verifying its text, and accepting it

Starting URL: https://automationtesting.co.uk/popups.html

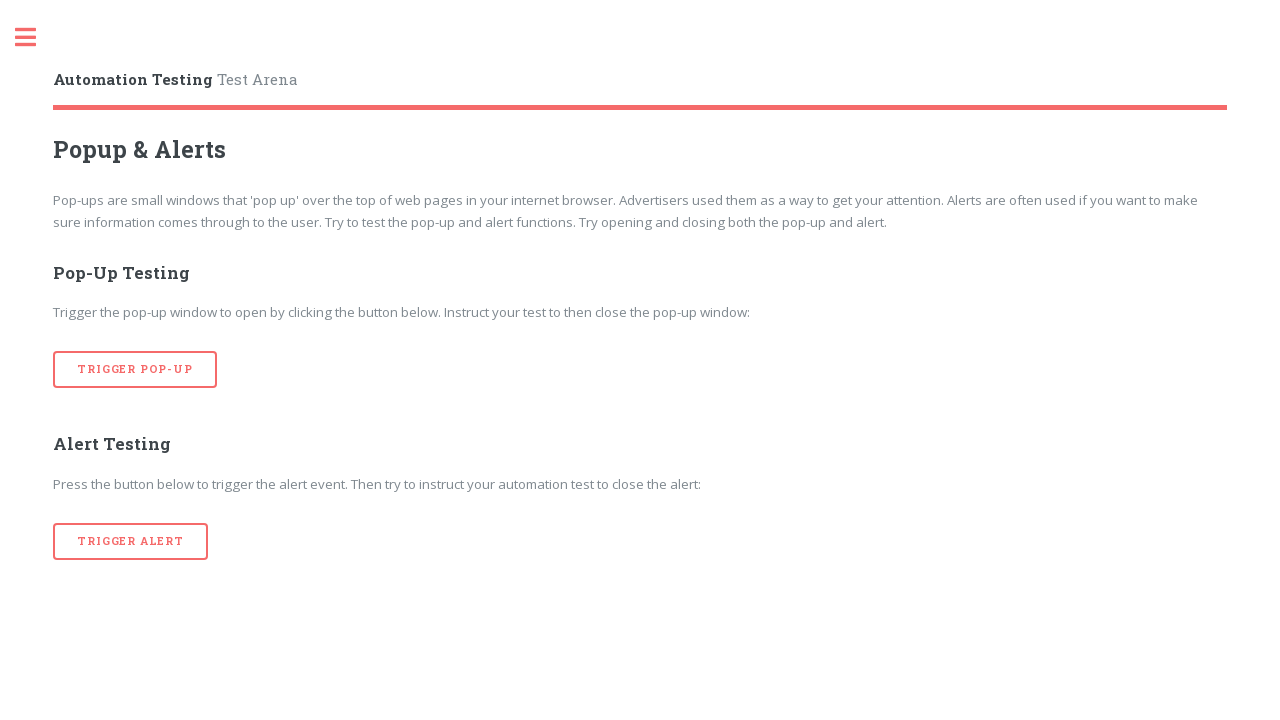

Navigated to popups test page
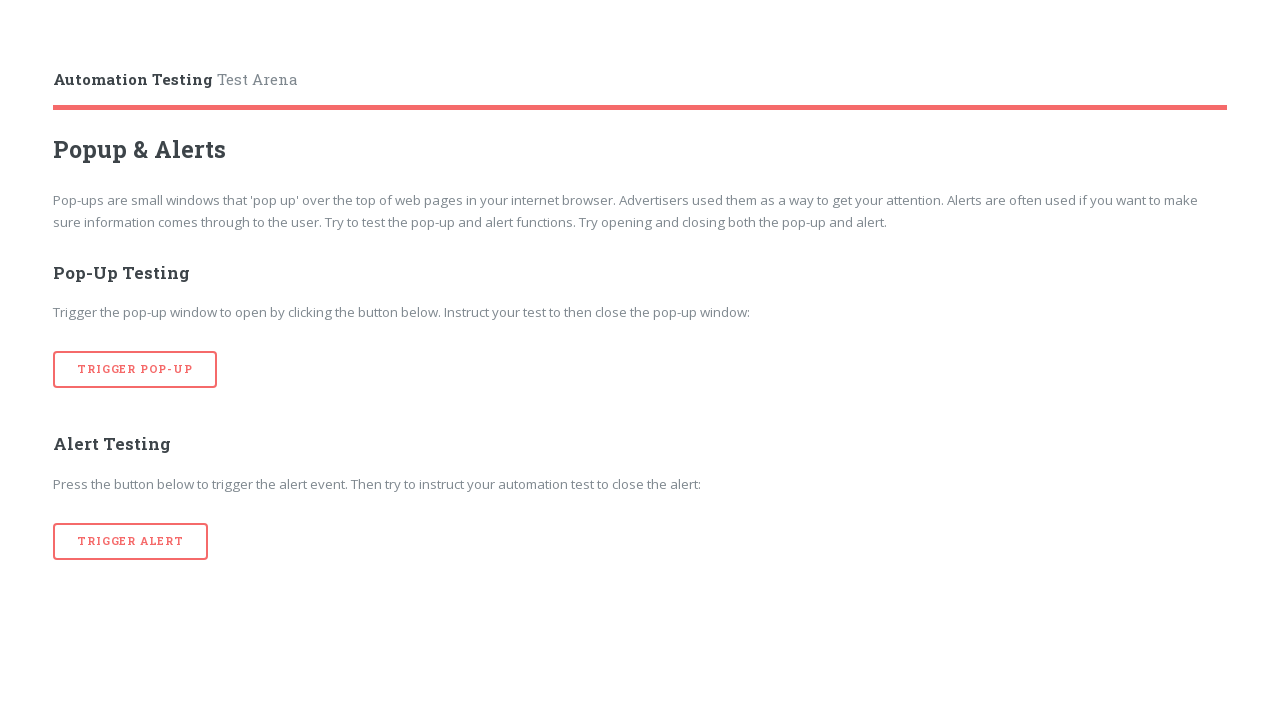

Set up dialog handler to accept alerts
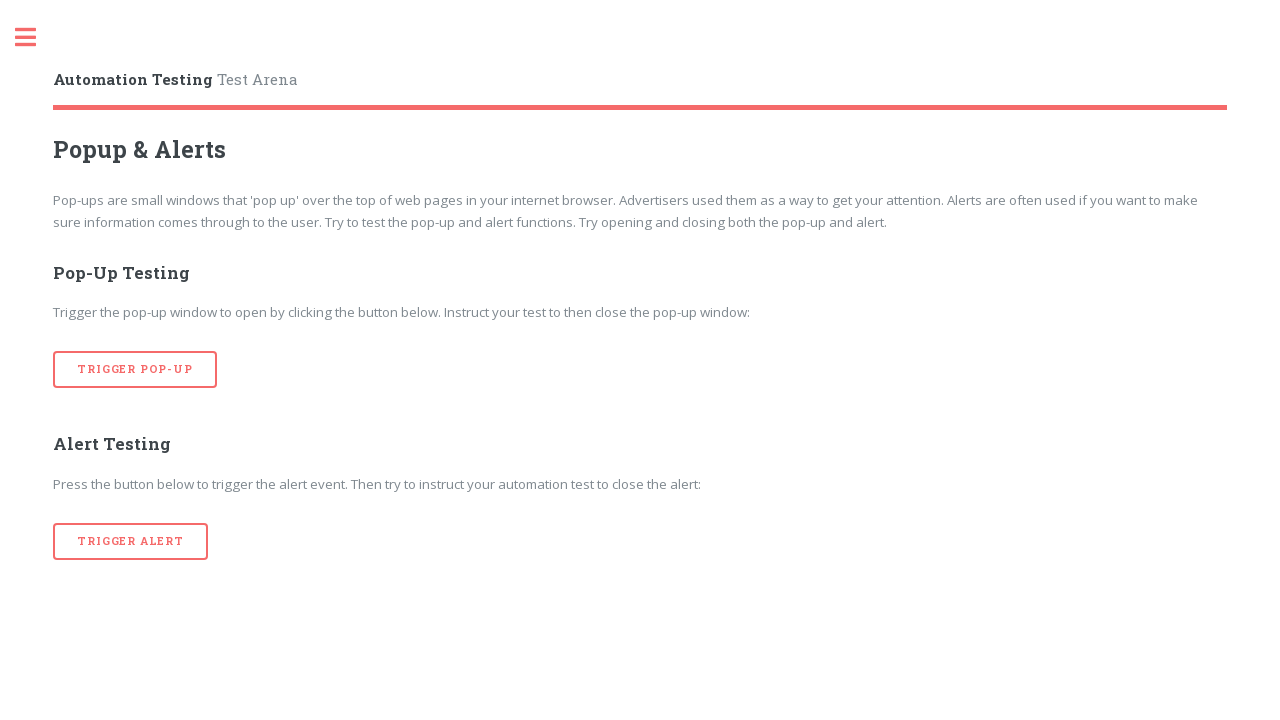

Clicked button in second row to trigger alert popup at (131, 541) on div.row:nth-of-type(2) button
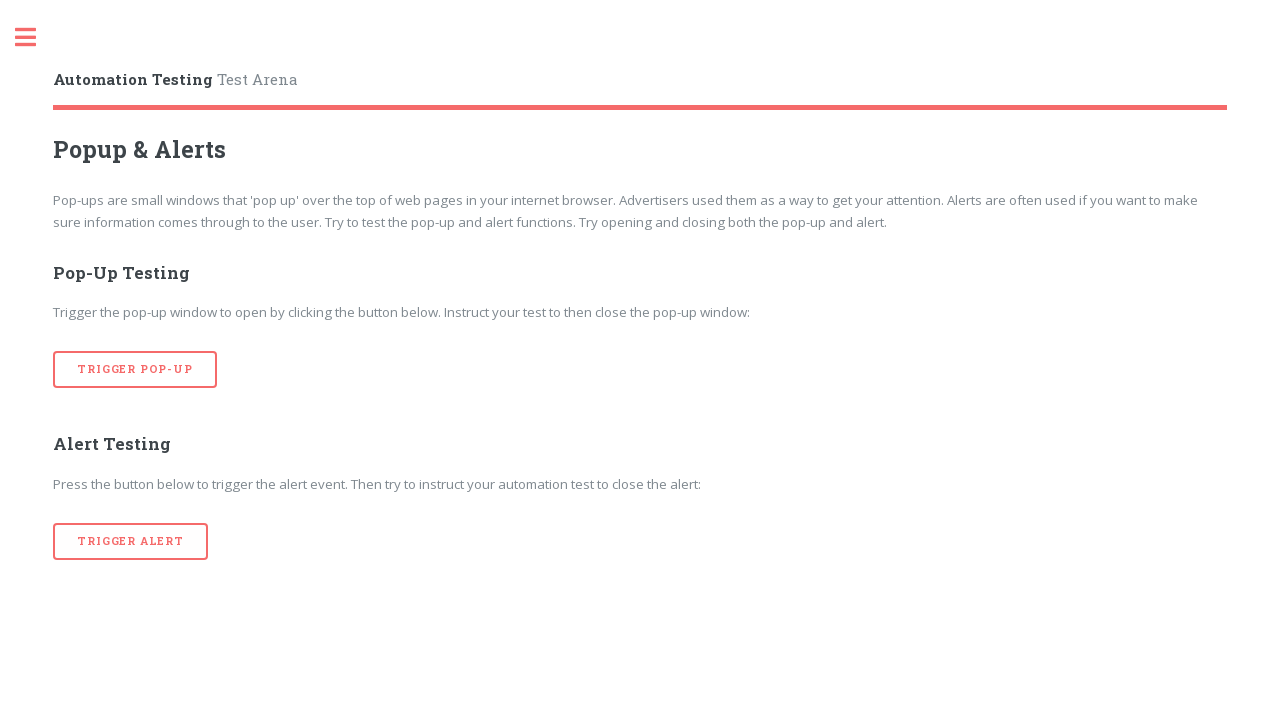

Waited for alert dialog to be processed and accepted
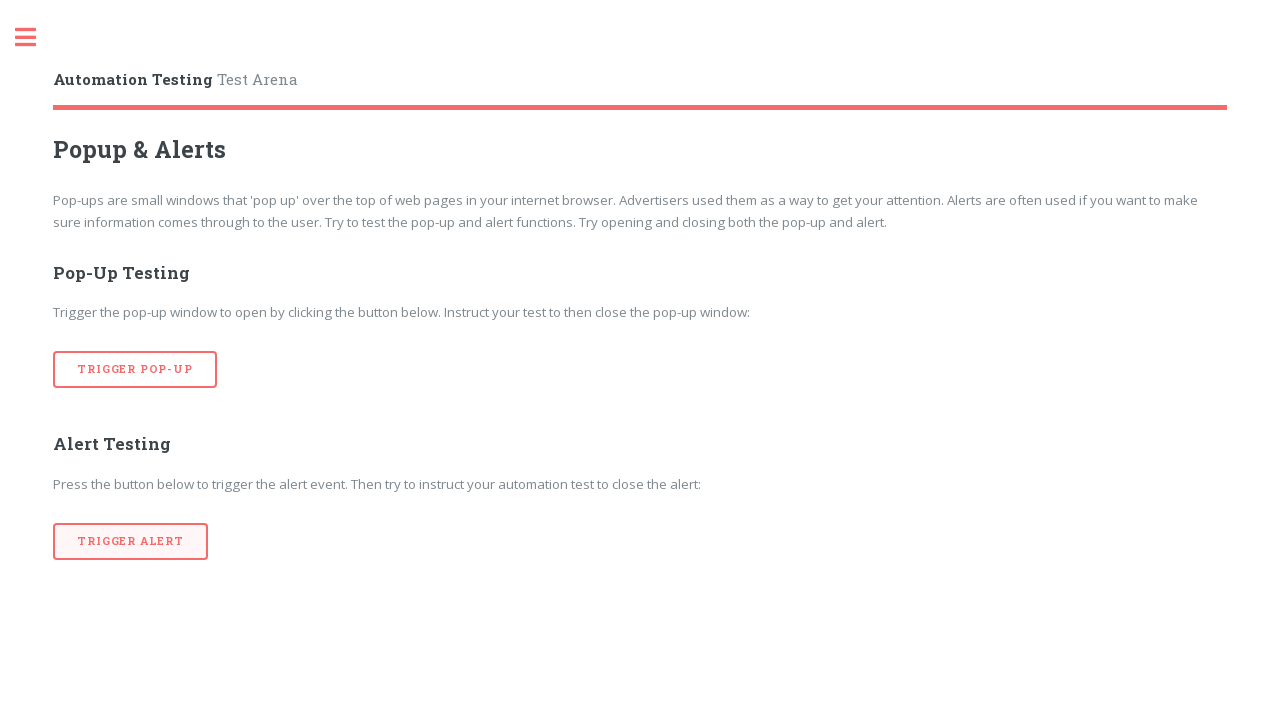

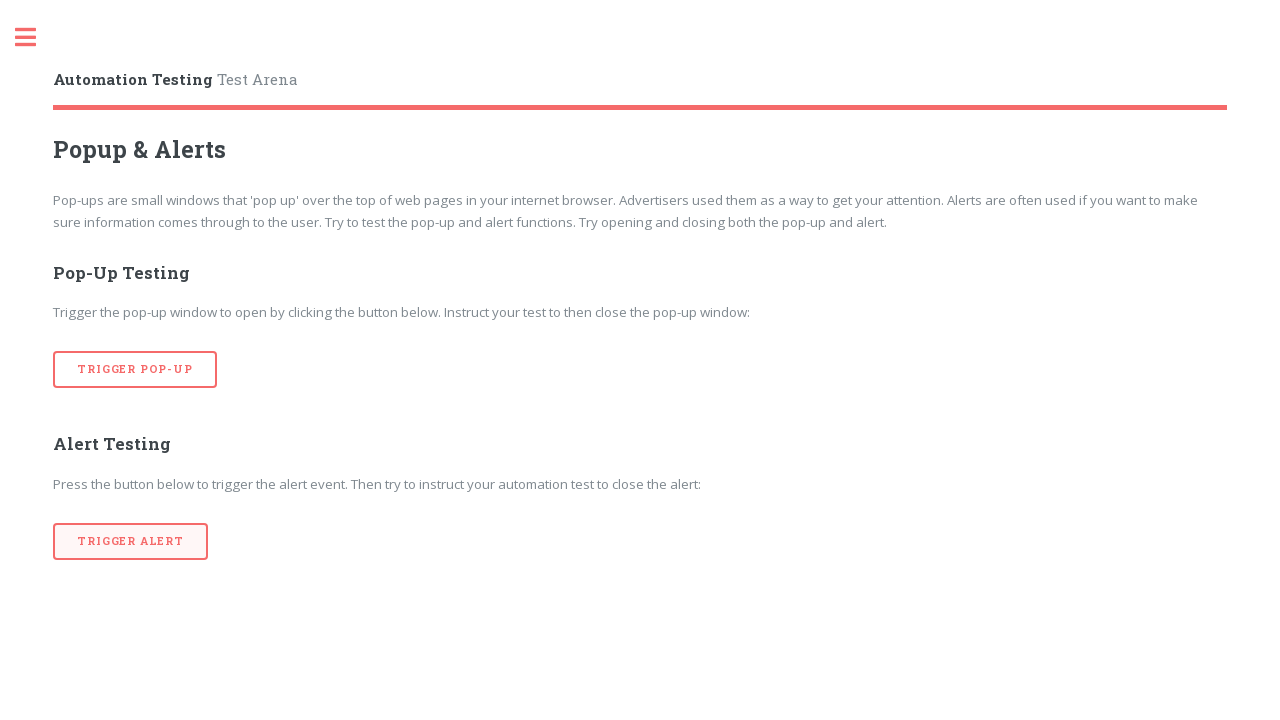